Tests triggering a simple JavaScript alert and accepting it, then verifies the explanation text updates correctly.

Starting URL: https://testpages.eviltester.com/styled/alerts/alert-test.html

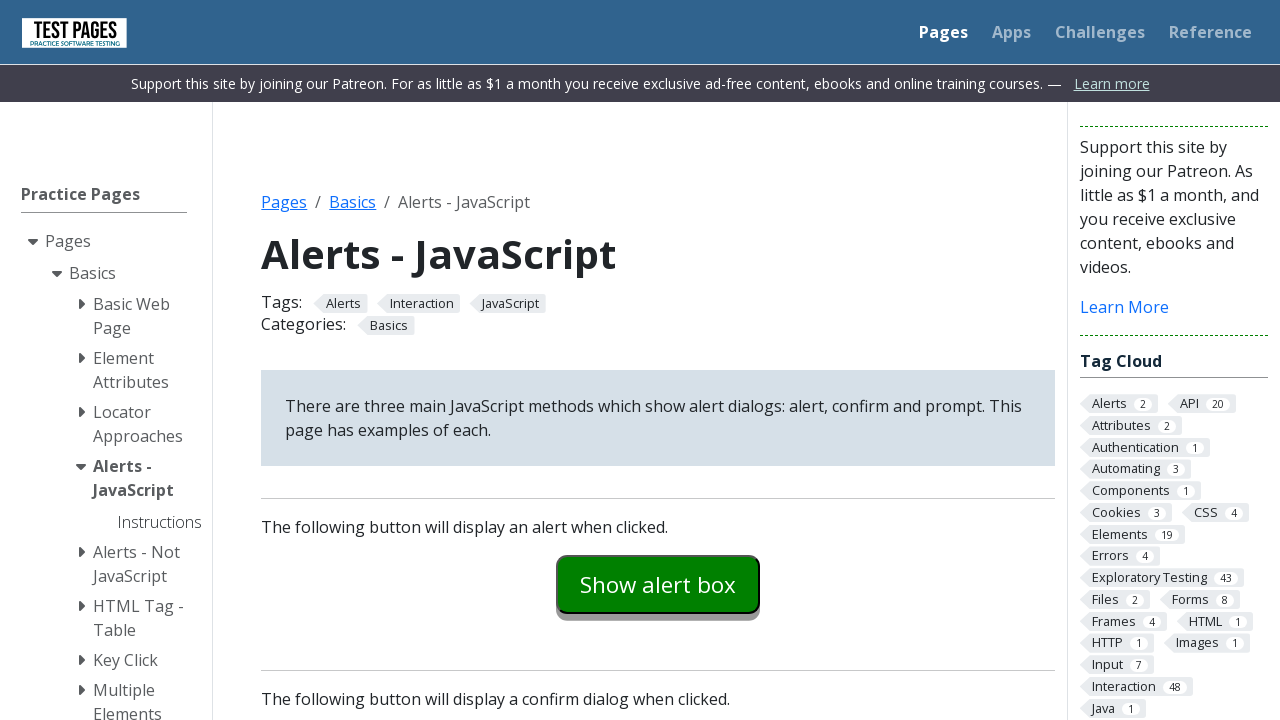

Navigated to alert test page
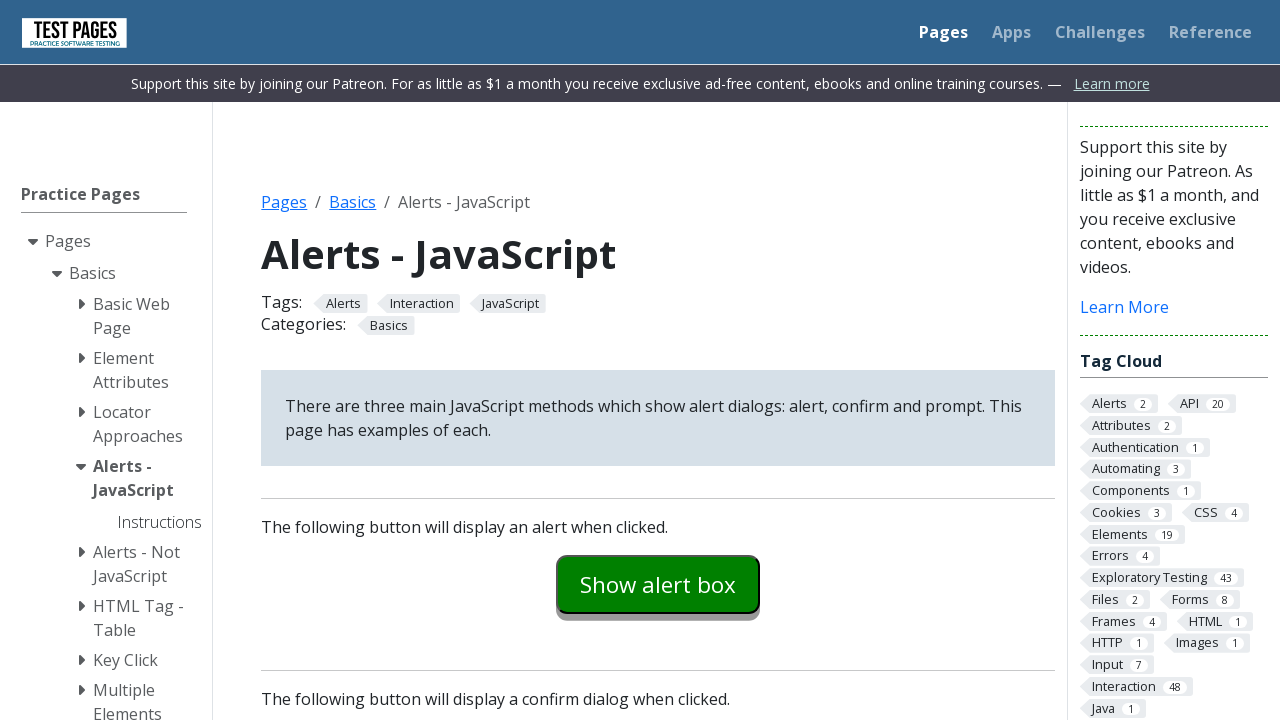

Clicked the alert example button at (658, 584) on #alertexamples
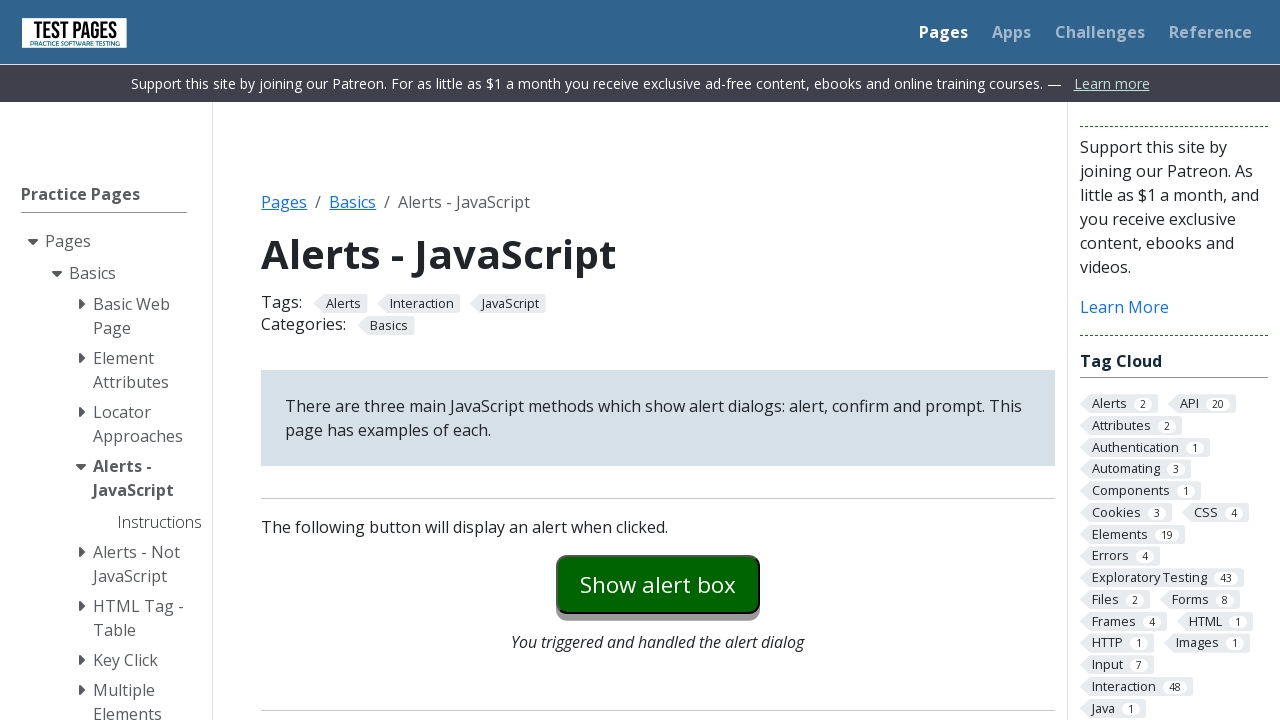

Set up dialog handler to accept alert
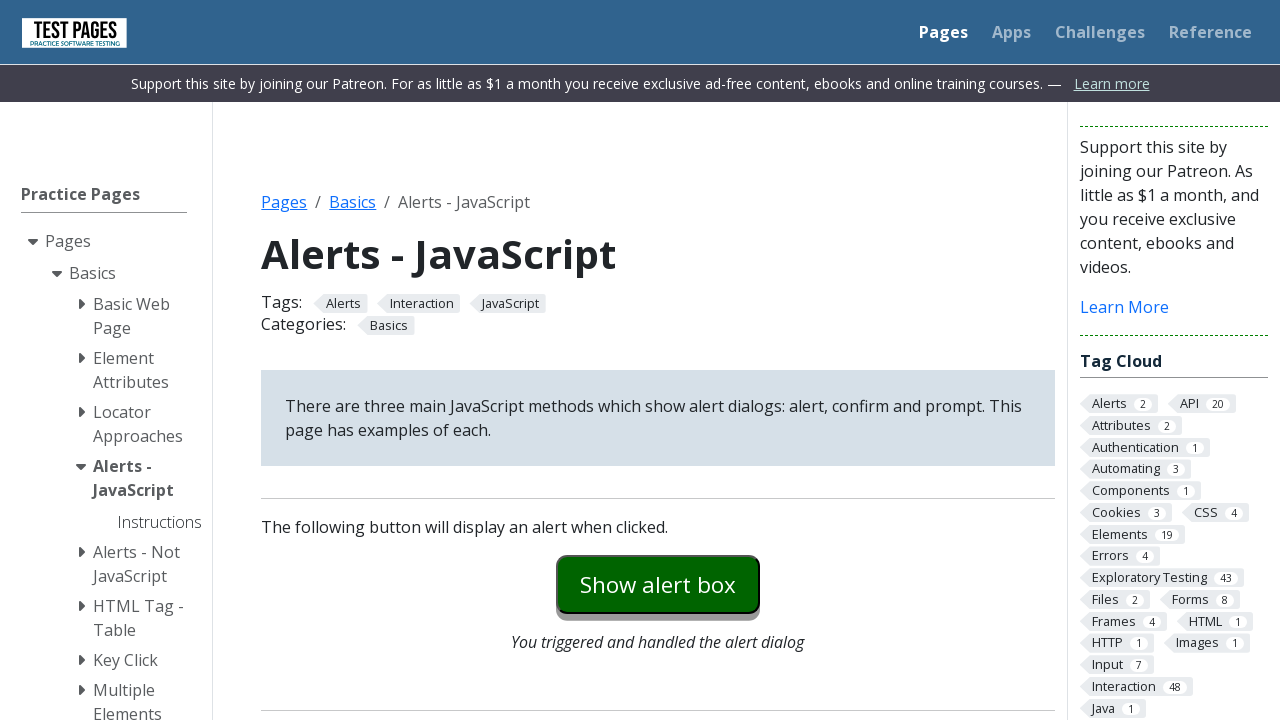

Verified explanation text updated to 'You triggered and handled the alert dialog'
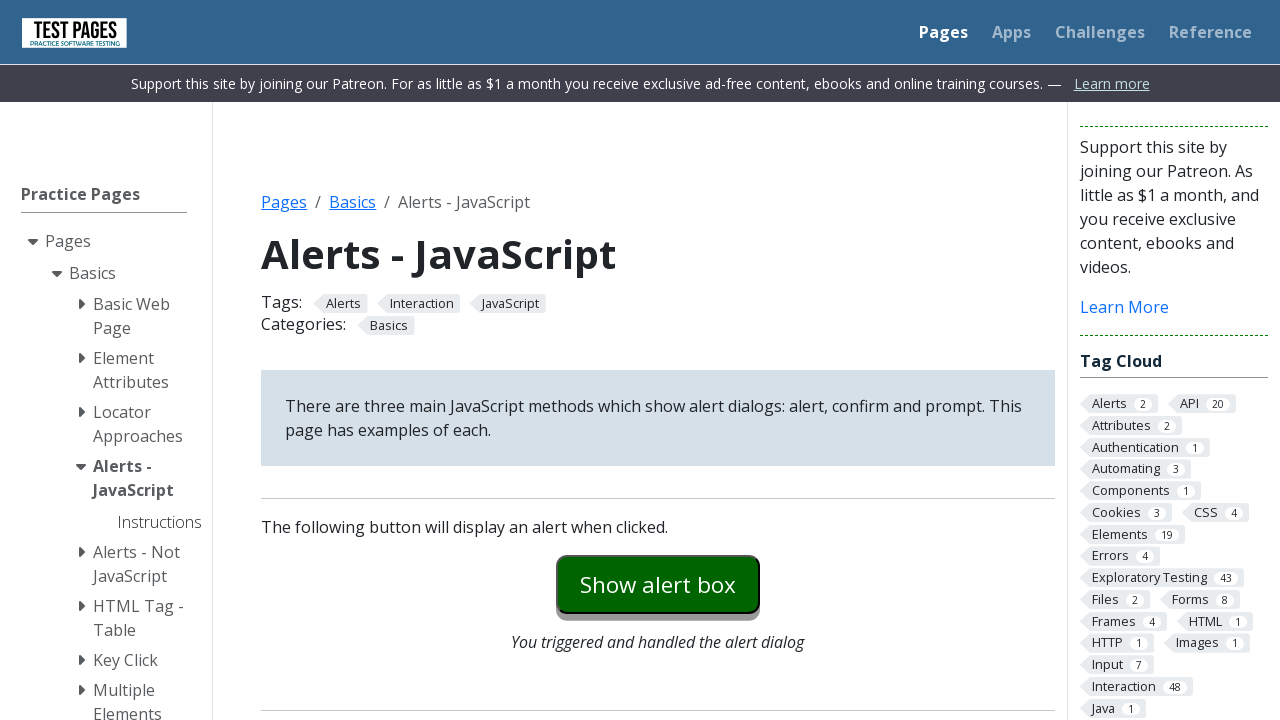

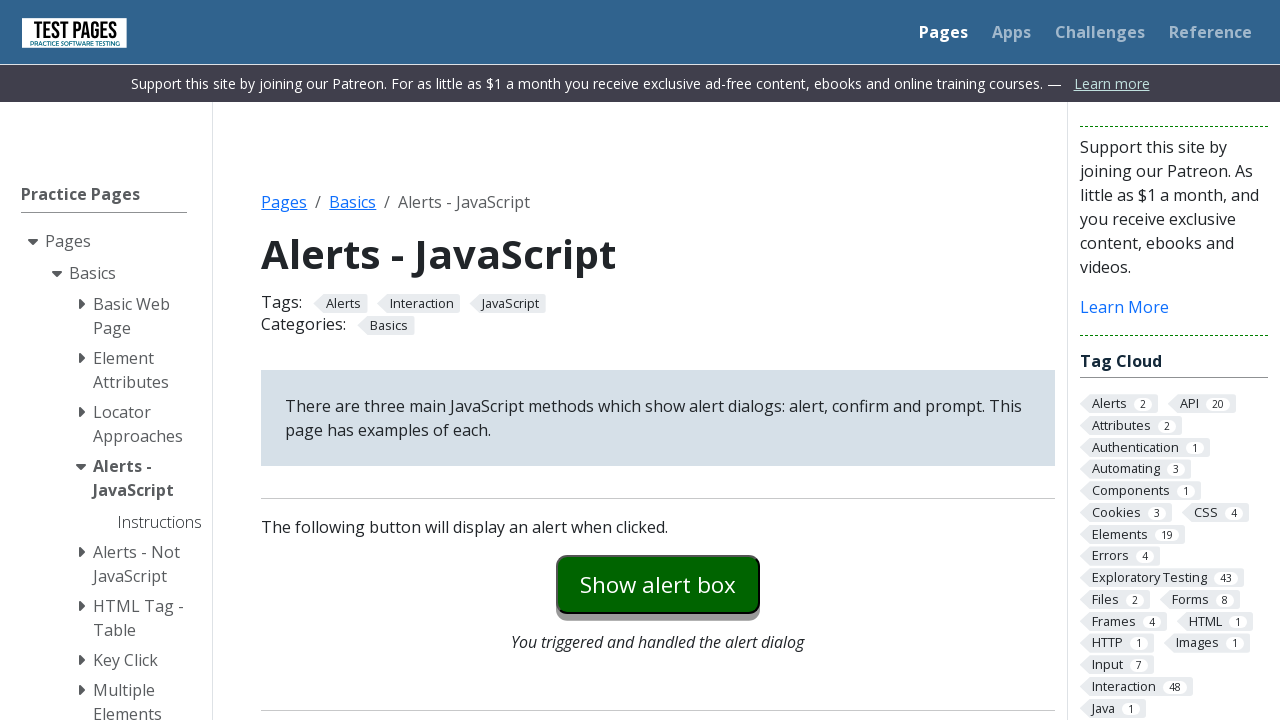